Tests marking individual todo items as complete by creating two items and checking their toggle boxes.

Starting URL: https://demo.playwright.dev/todomvc

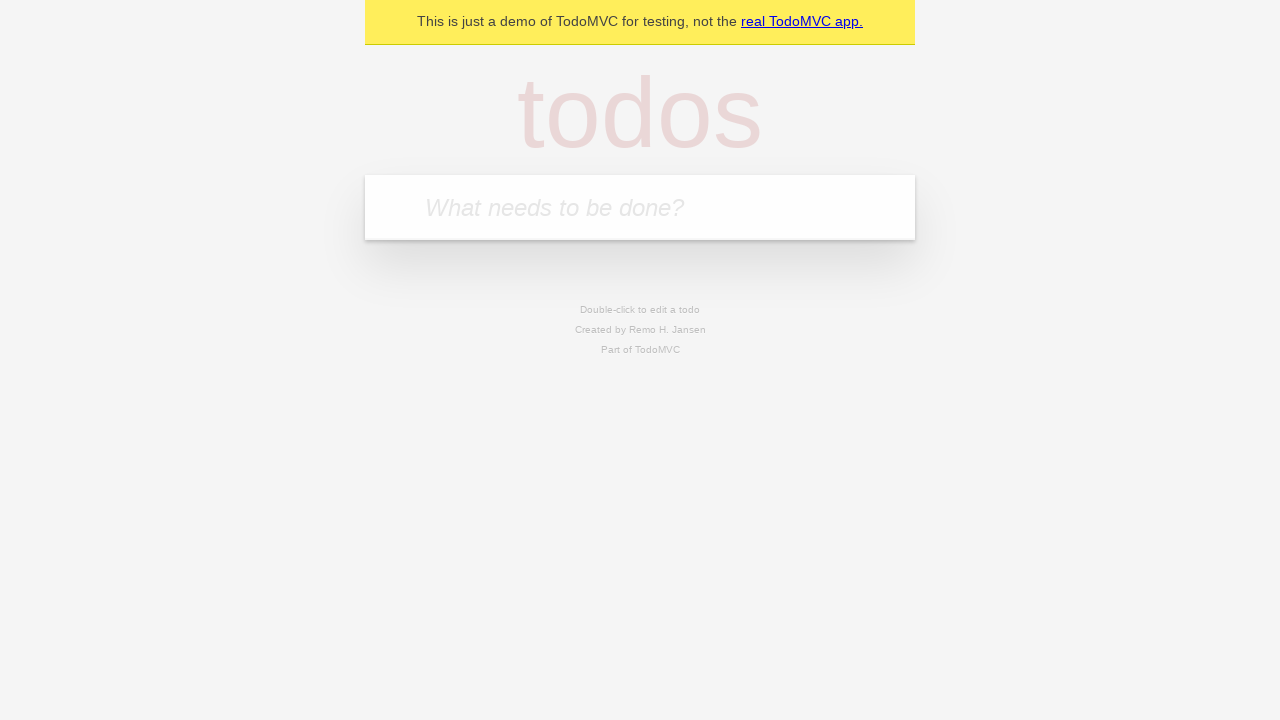

Filled new todo input with 'buy some cheese' on .new-todo
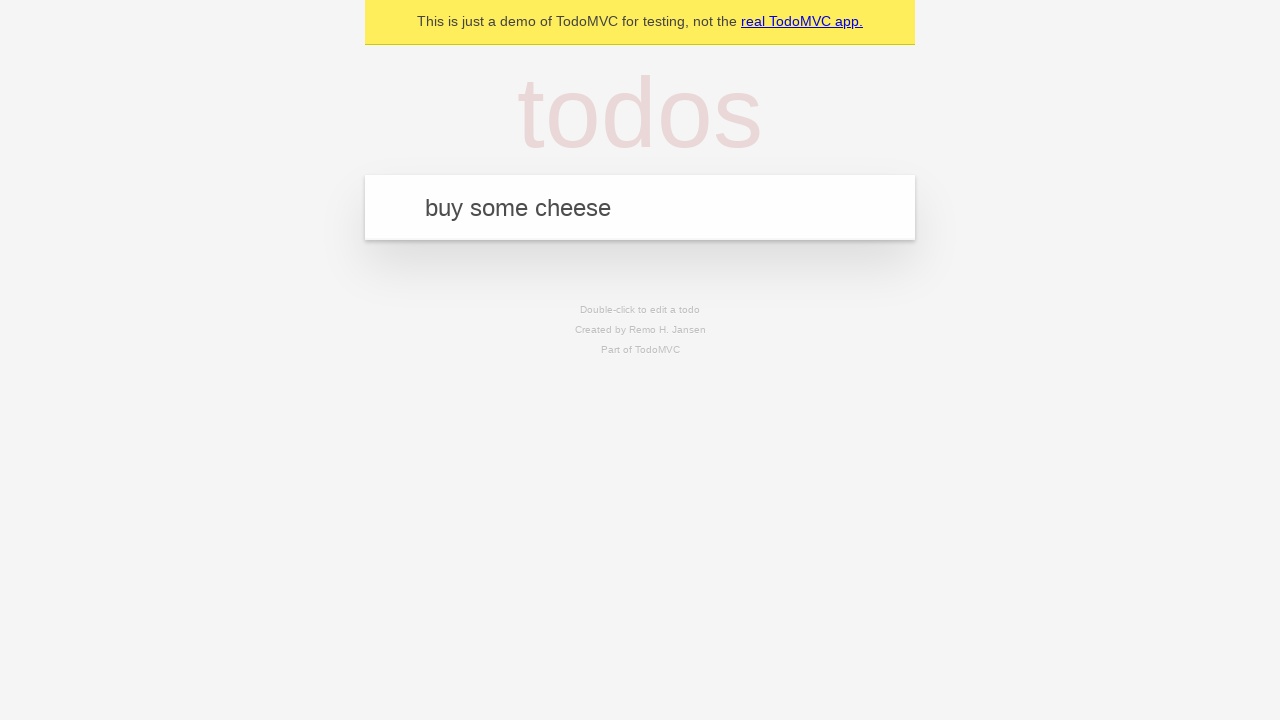

Pressed Enter to create first todo item on .new-todo
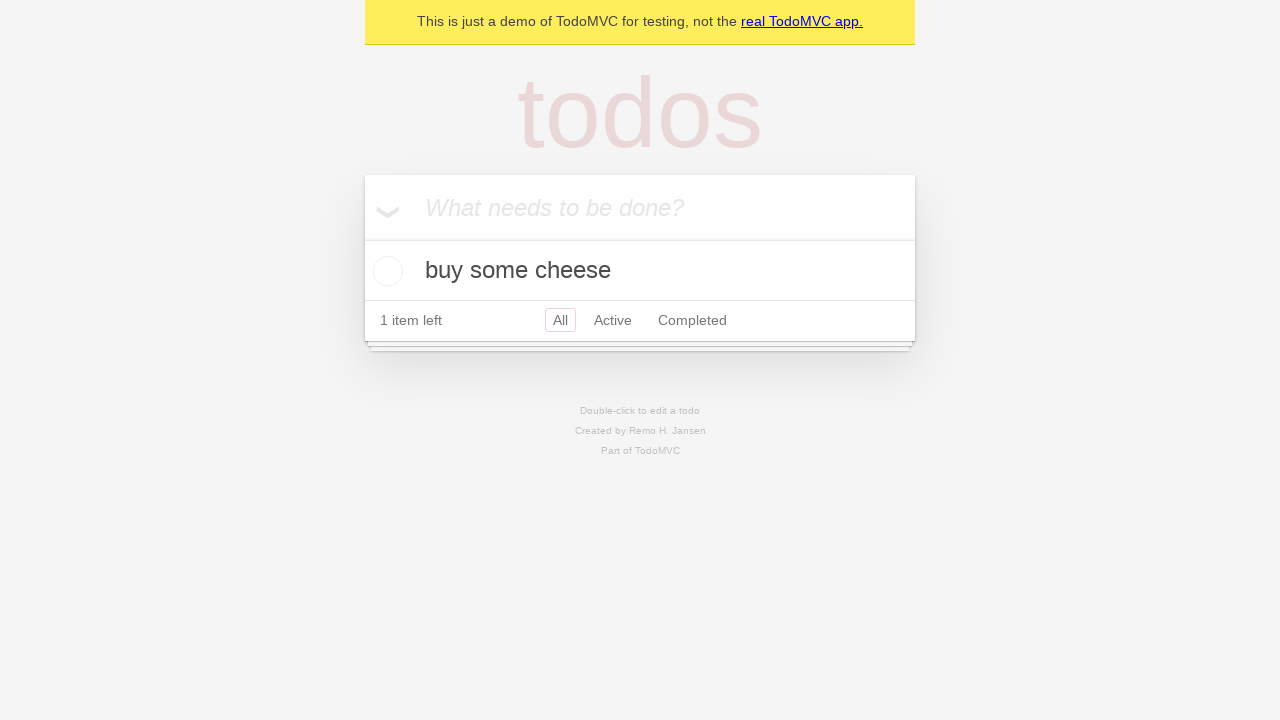

Filled new todo input with 'feed the cat' on .new-todo
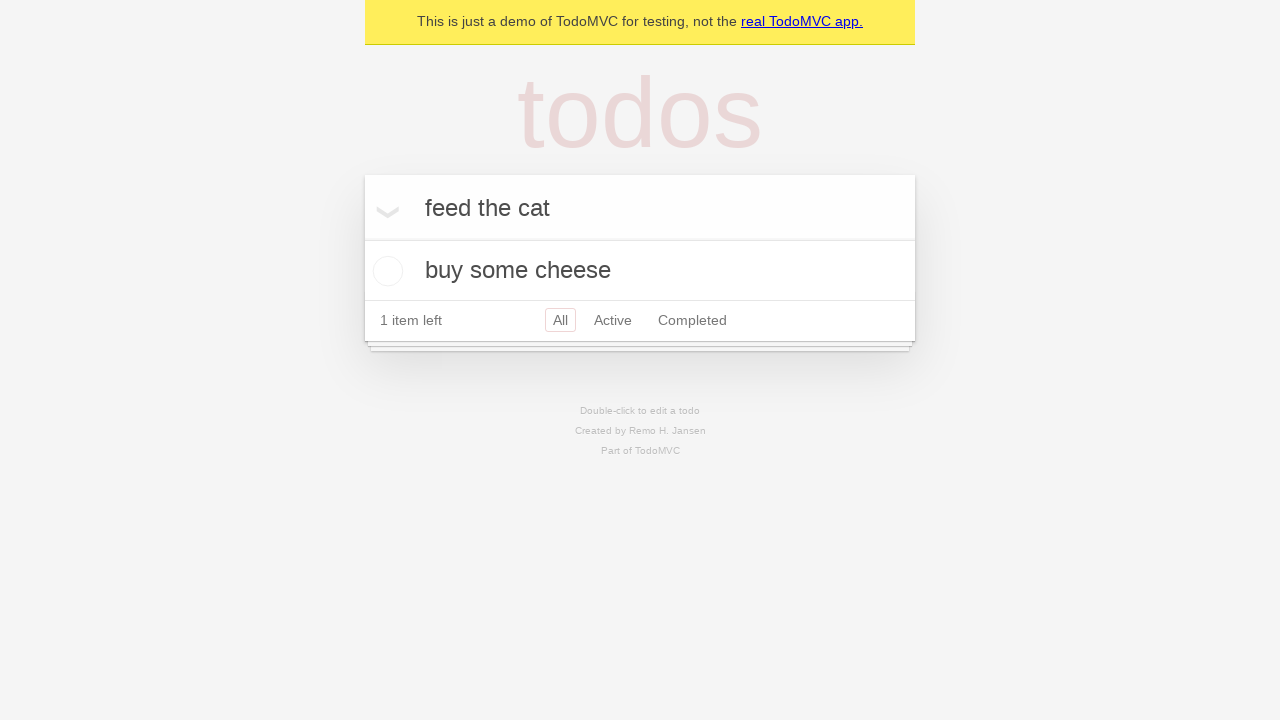

Pressed Enter to create second todo item on .new-todo
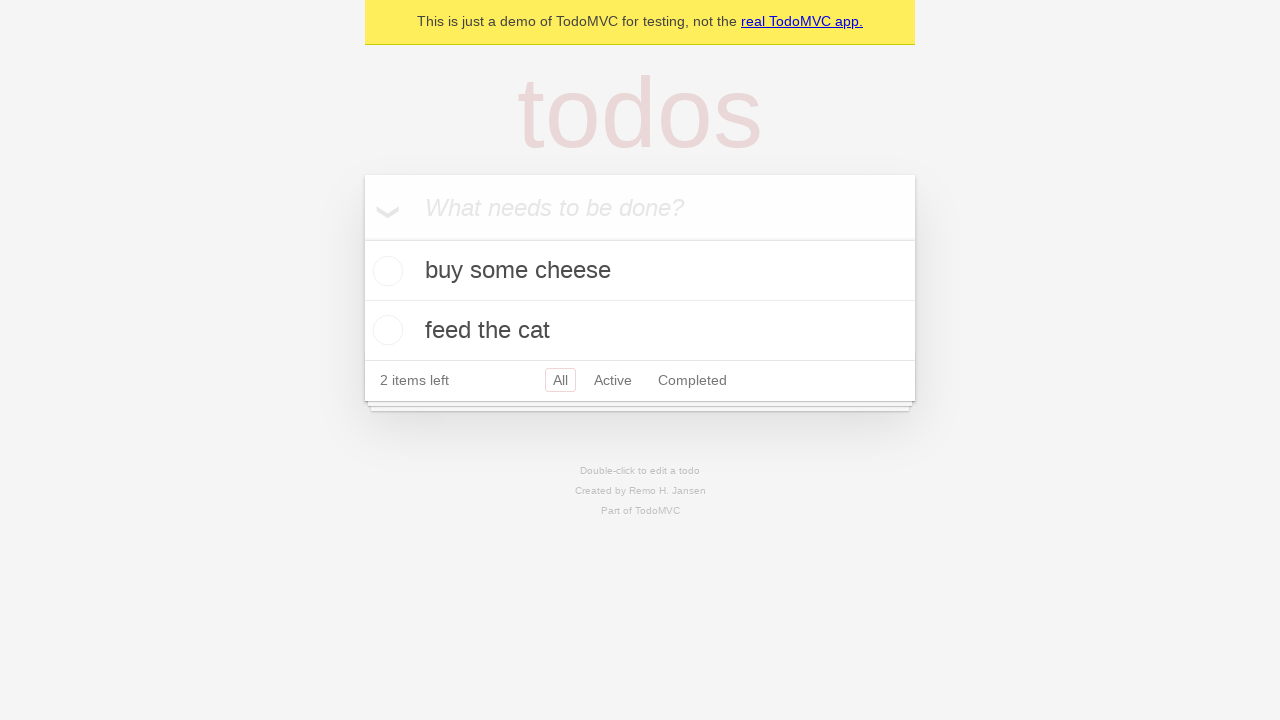

Waited for second todo item to appear in list
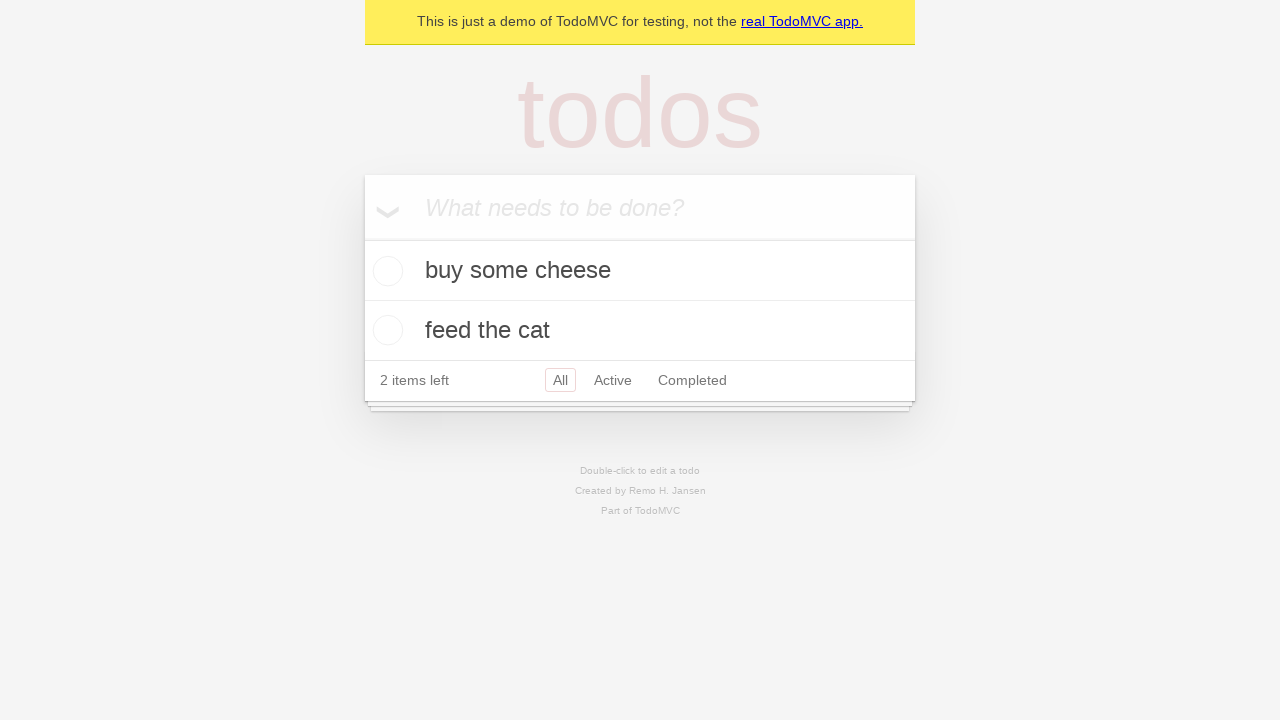

Checked toggle for first todo item (buy some cheese) at (385, 271) on .todo-list li >> nth=0 >> .toggle
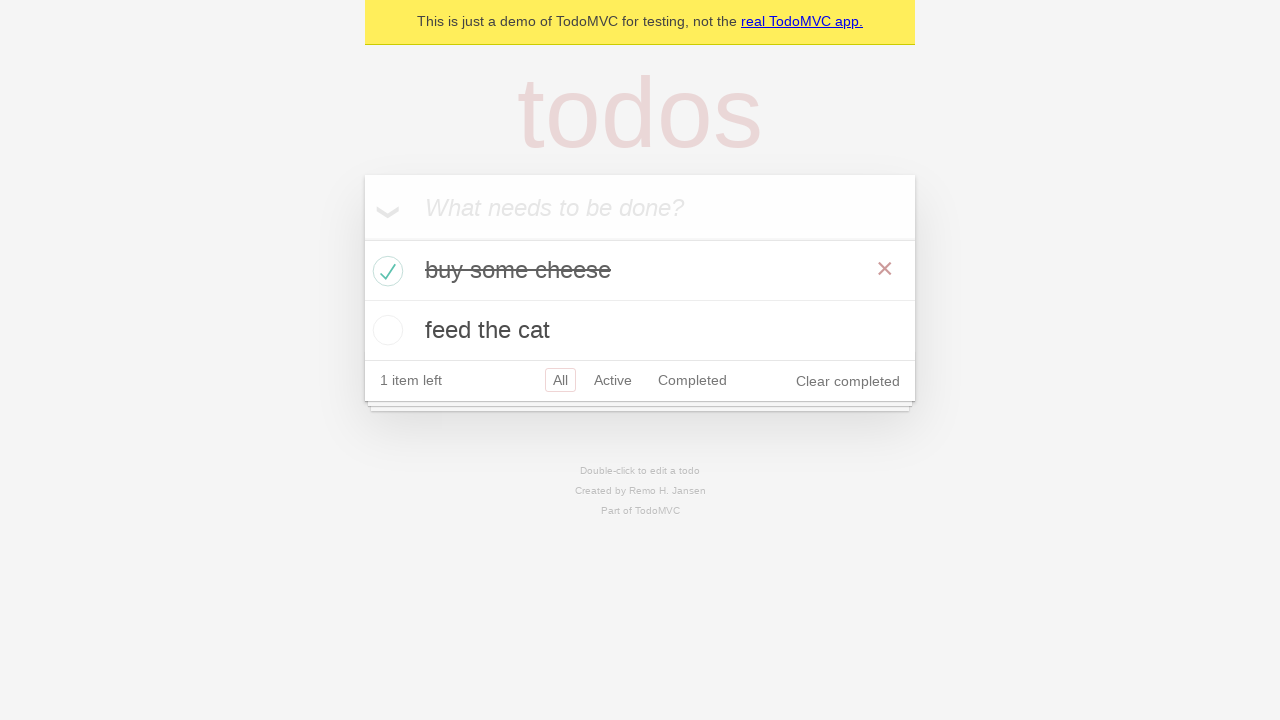

Checked toggle for second todo item (feed the cat) at (385, 330) on .todo-list li >> nth=1 >> .toggle
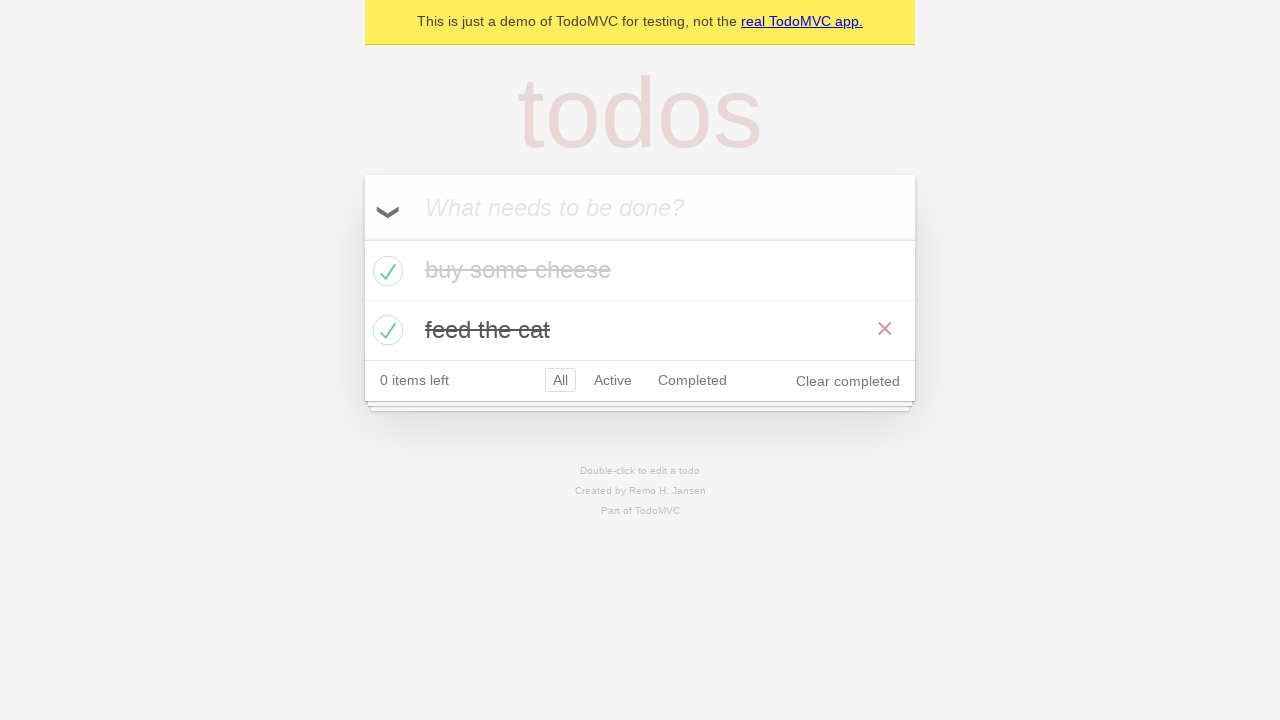

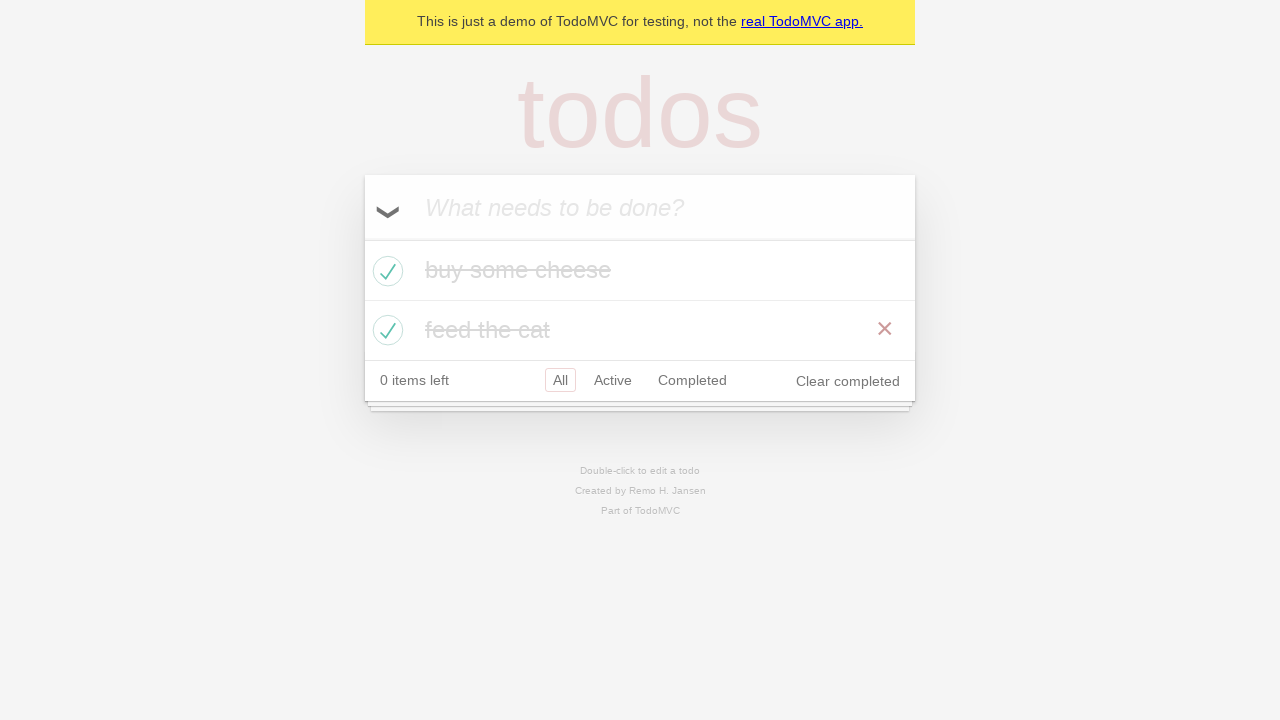